Tests adding specific grocery items (Cucumber, Brocolli, Beetroot) to cart on a practice e-commerce site by iterating through products and clicking "Add to cart" for matching items

Starting URL: https://rahulshettyacademy.com/seleniumPractise/

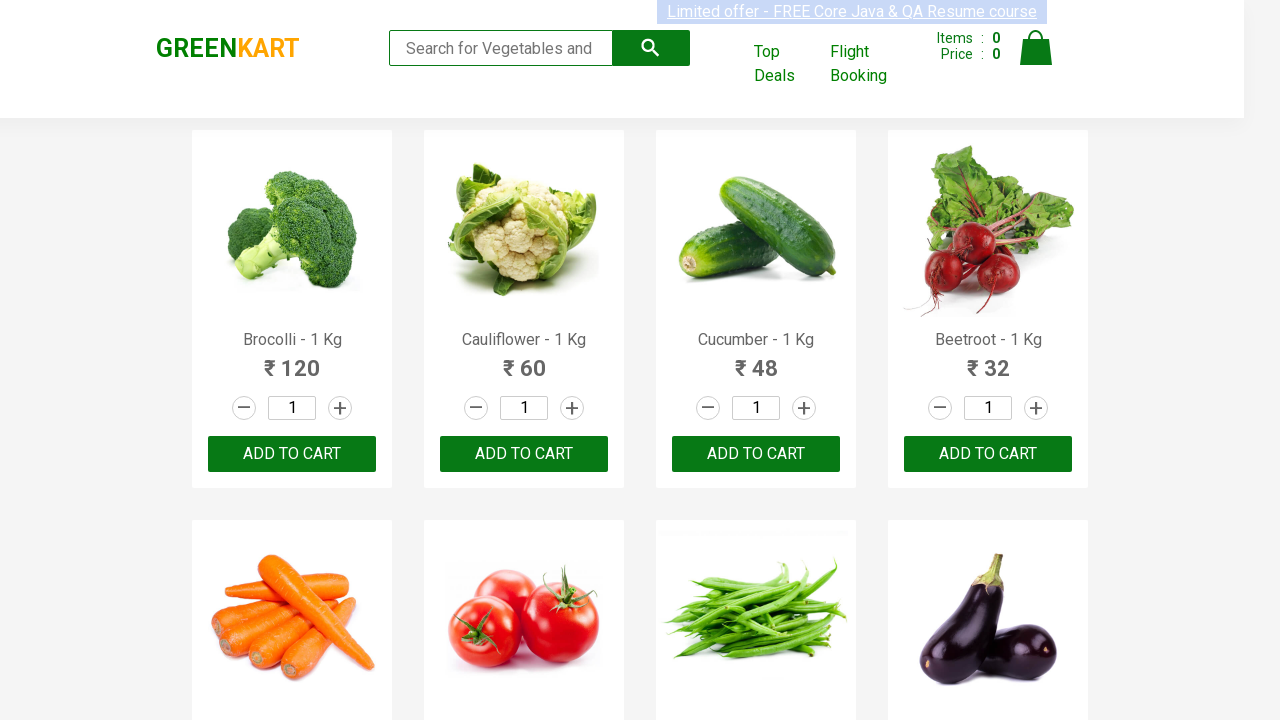

Waited for product names to load on the page
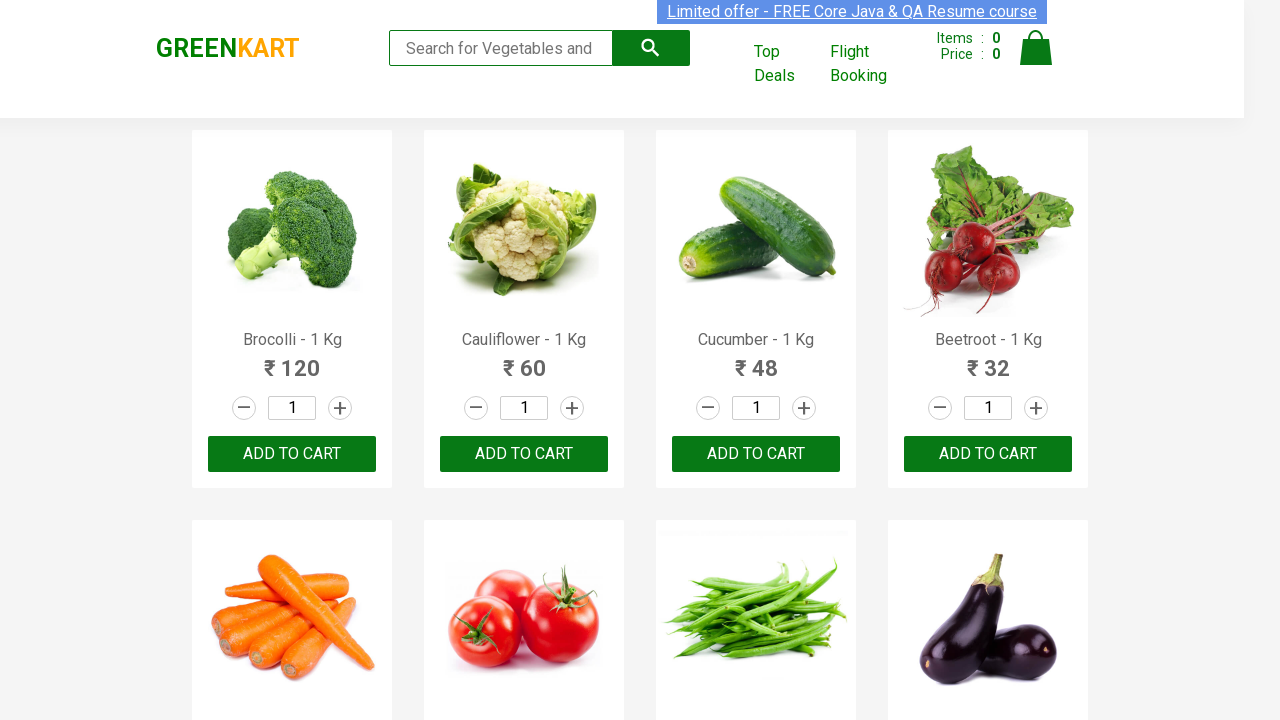

Retrieved all product name elements from the page
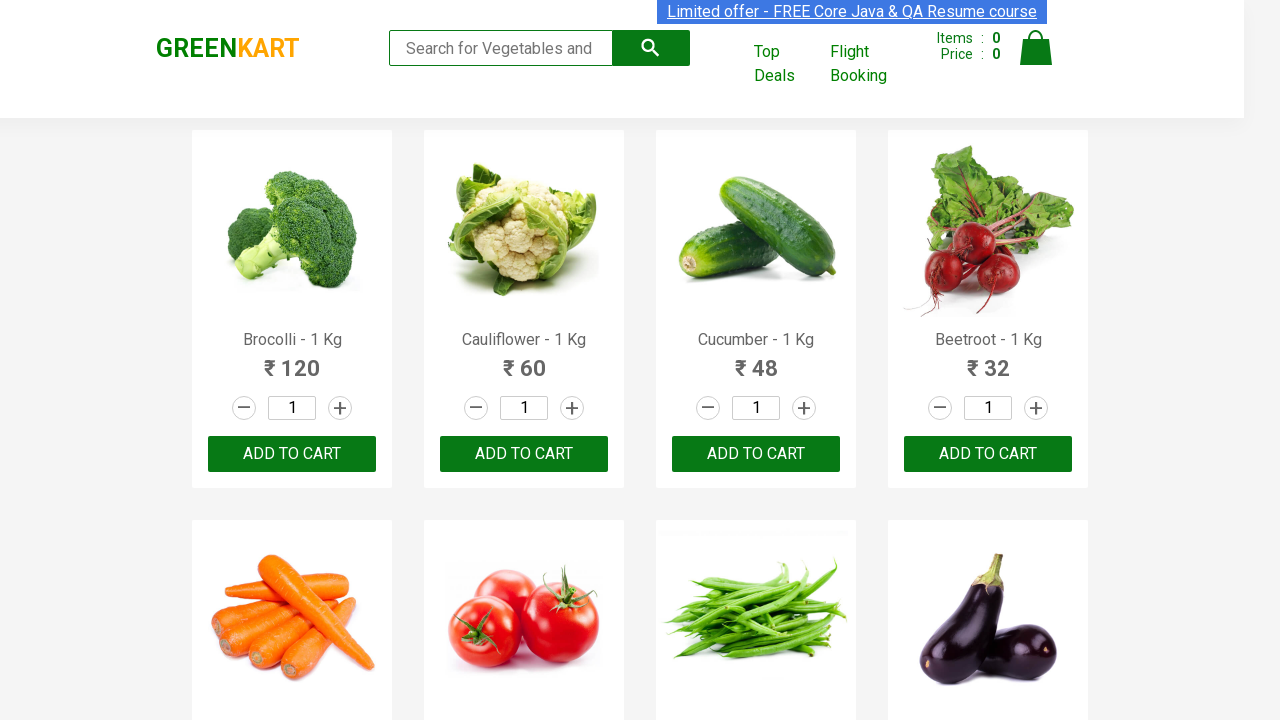

Retrieved product text: 'Brocolli - 1 Kg'
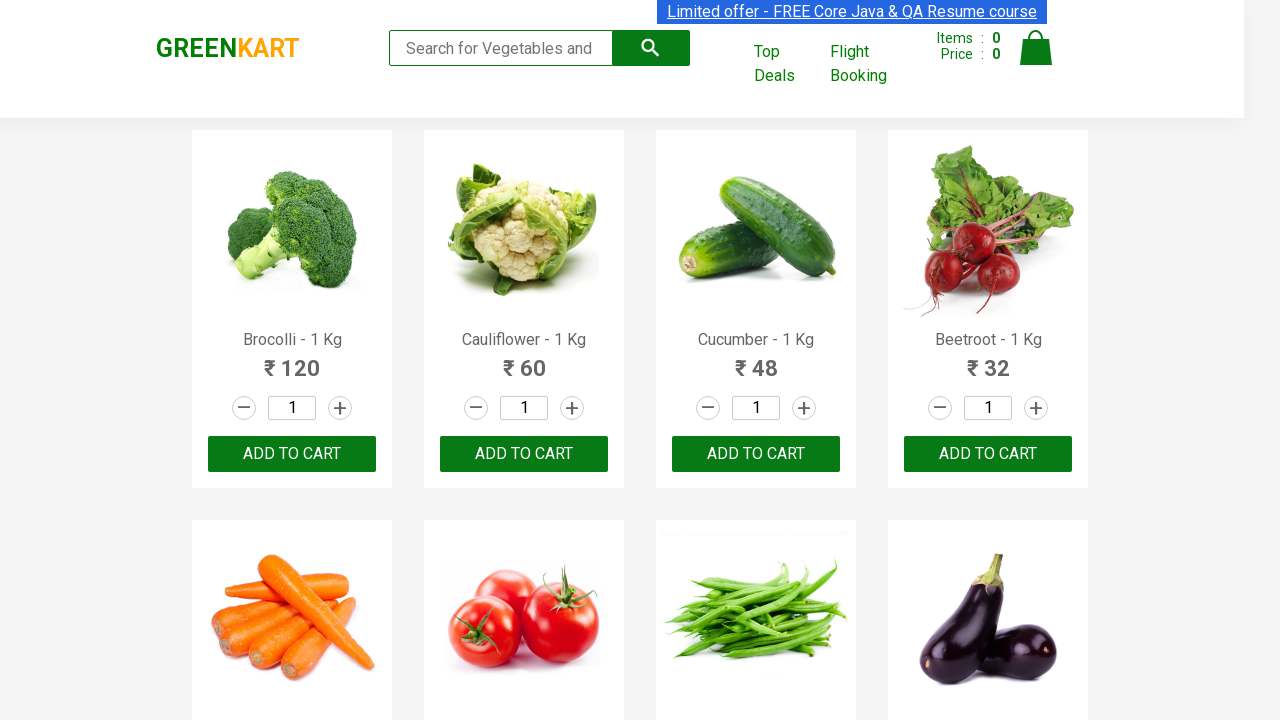

Clicked 'Add to cart' button for 'Brocolli' (item 1 of 3) at (292, 454) on xpath=//div[@class='product-action']/button >> nth=0
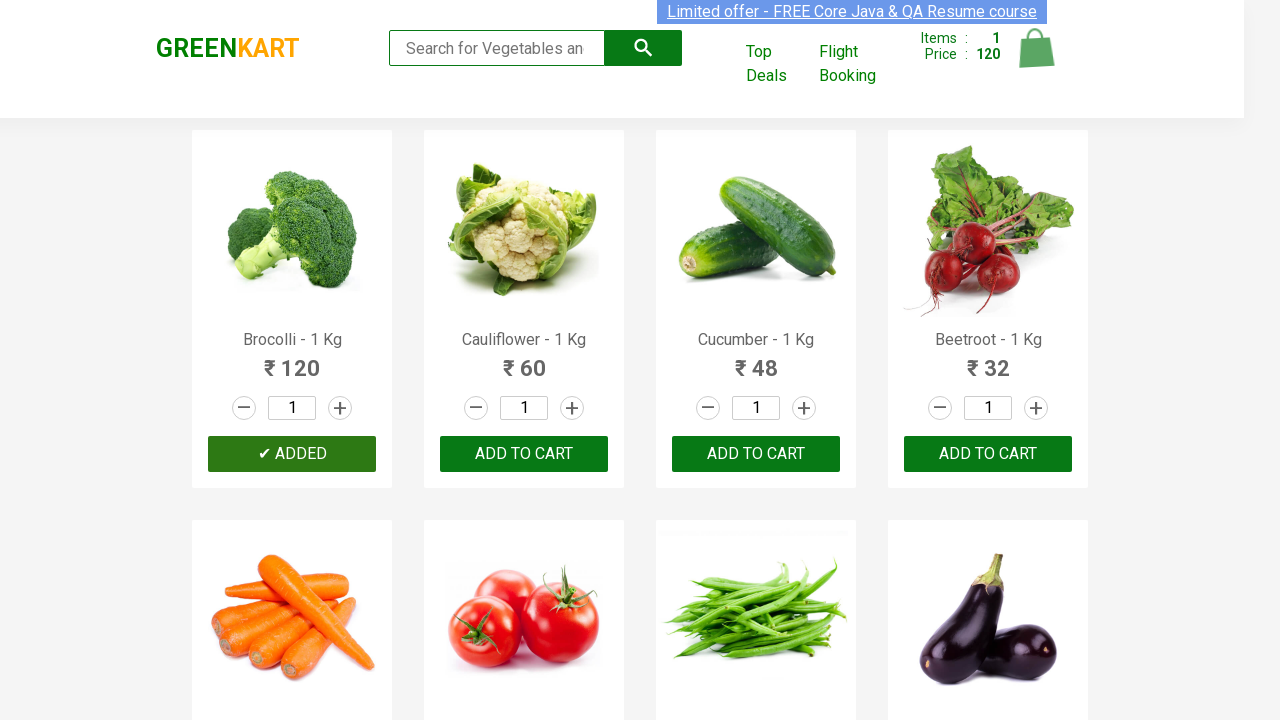

Retrieved product text: 'Cauliflower - 1 Kg'
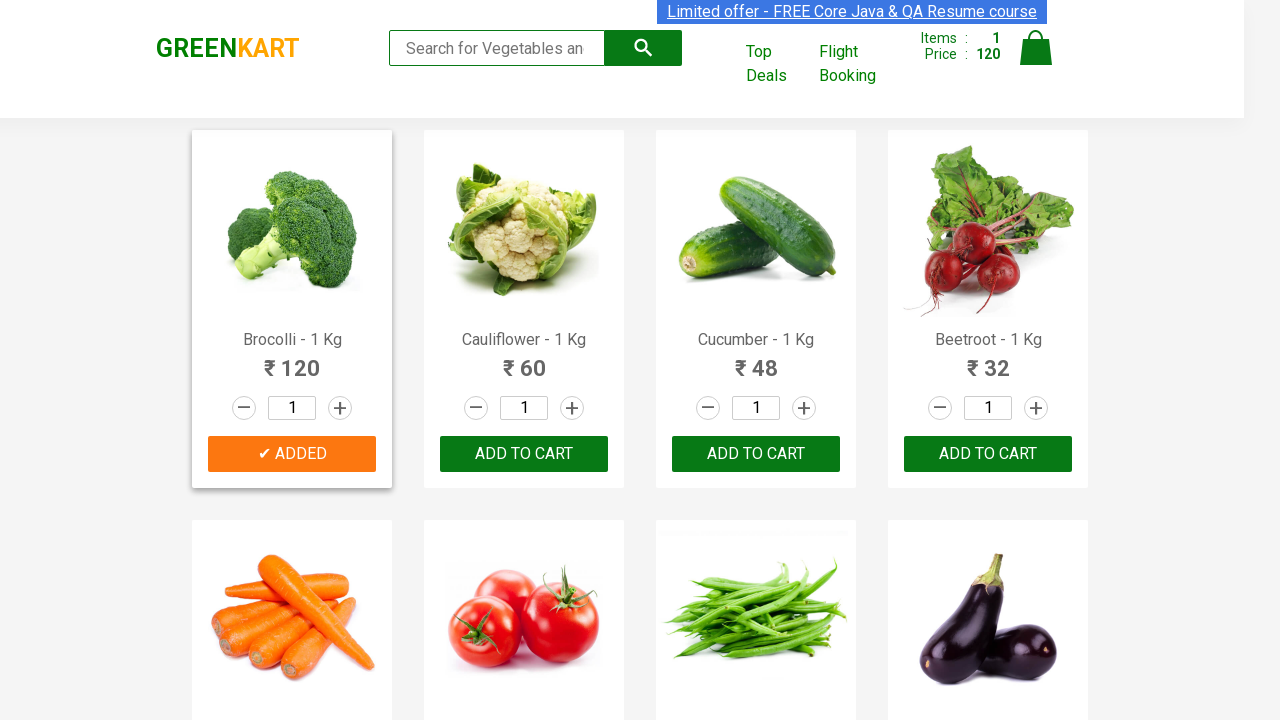

Retrieved product text: 'Cucumber - 1 Kg'
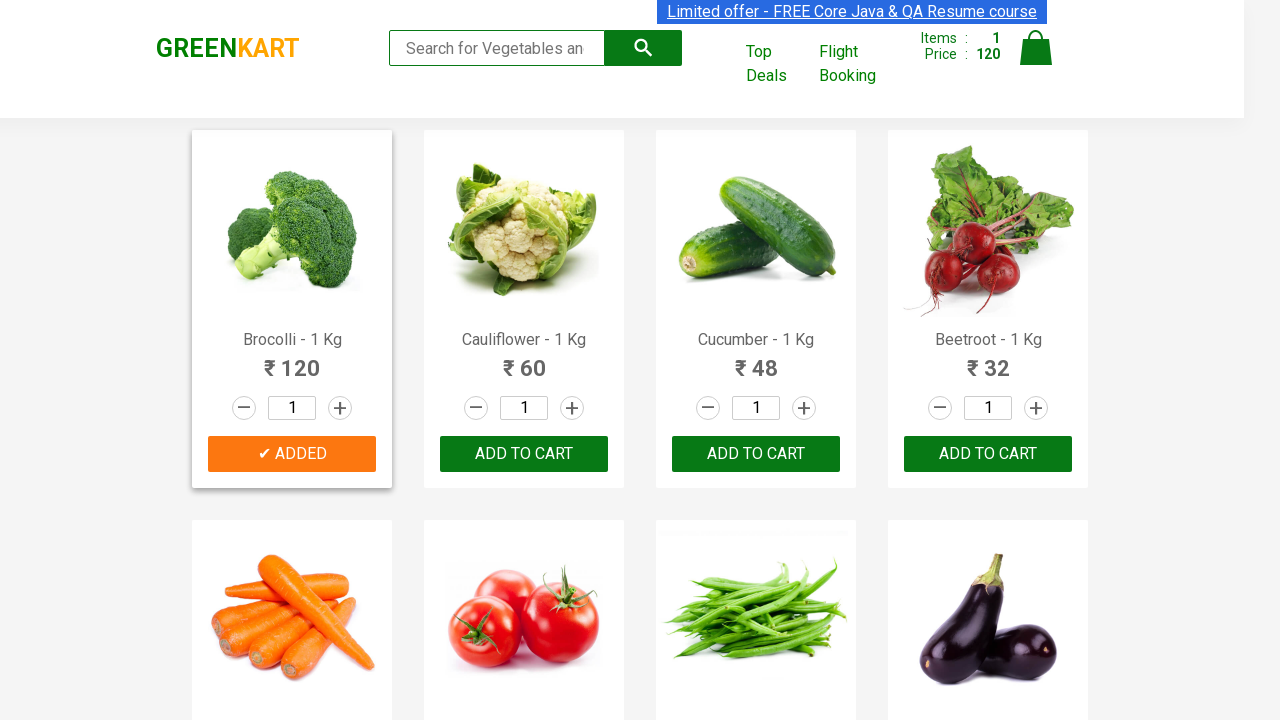

Clicked 'Add to cart' button for 'Cucumber' (item 2 of 3) at (756, 454) on xpath=//div[@class='product-action']/button >> nth=2
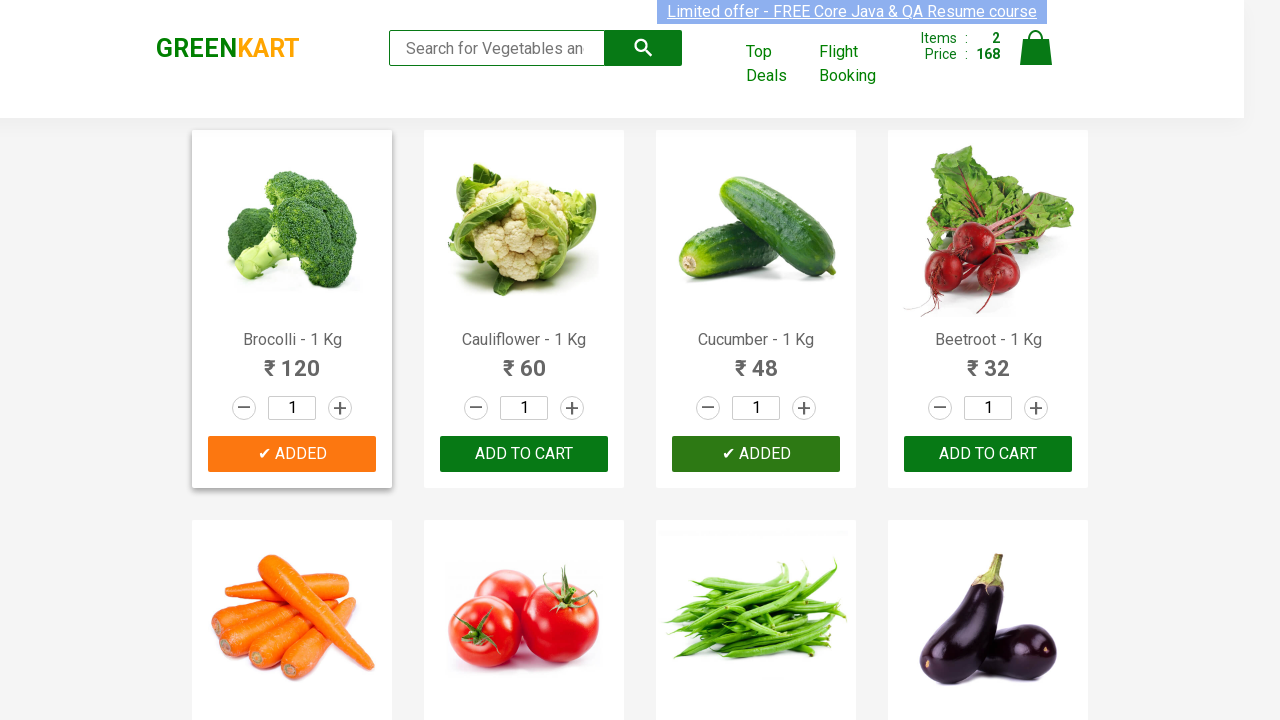

Retrieved product text: 'Beetroot - 1 Kg'
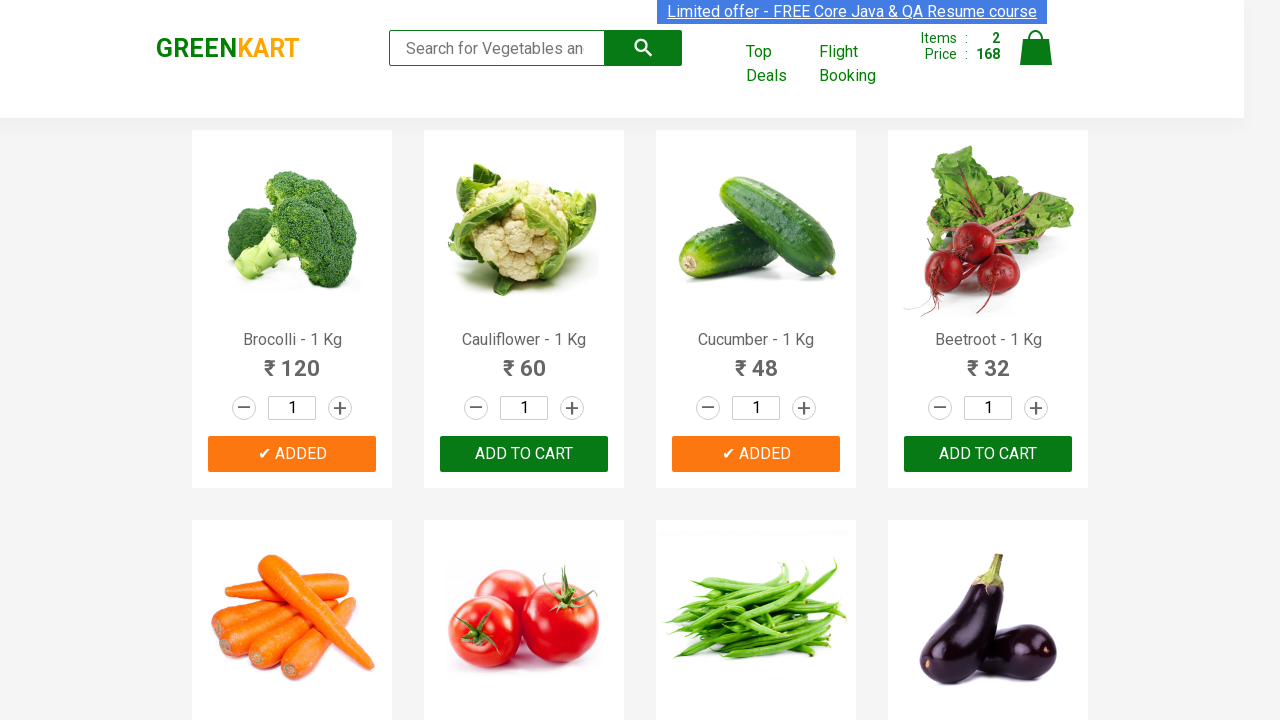

Clicked 'Add to cart' button for 'Beetroot' (item 3 of 3) at (988, 454) on xpath=//div[@class='product-action']/button >> nth=3
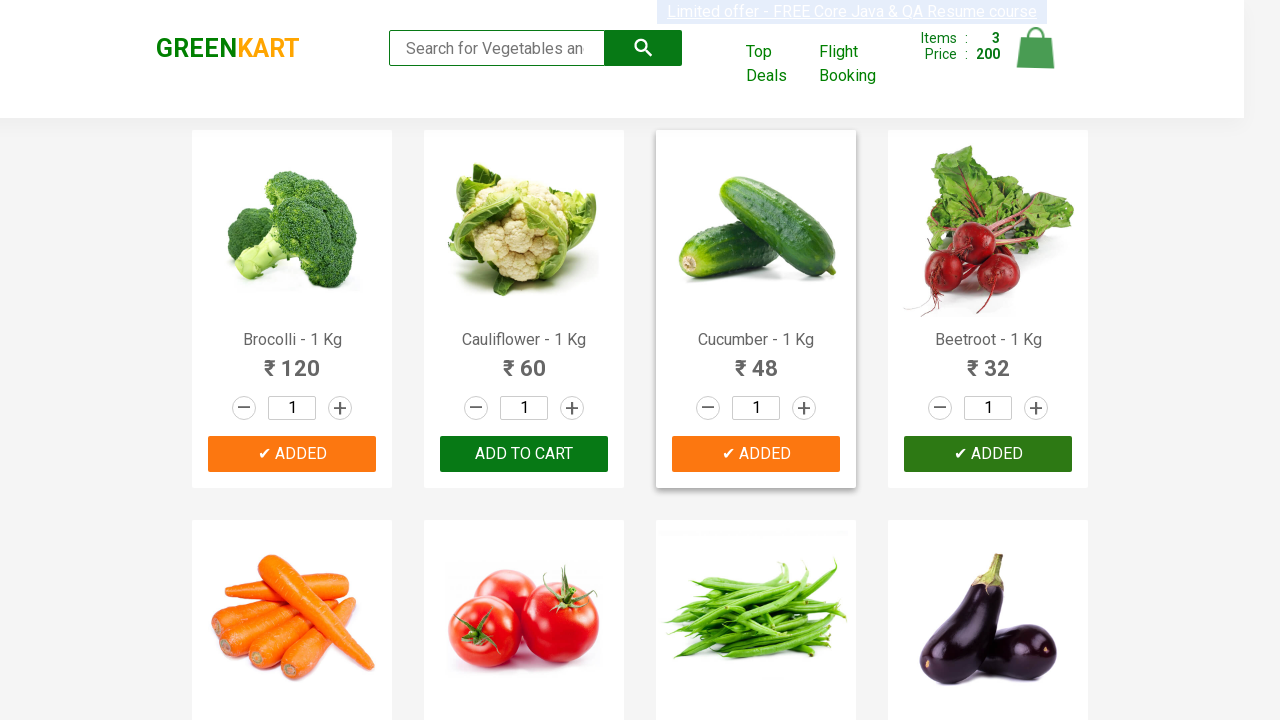

Successfully added all 3 required items to cart
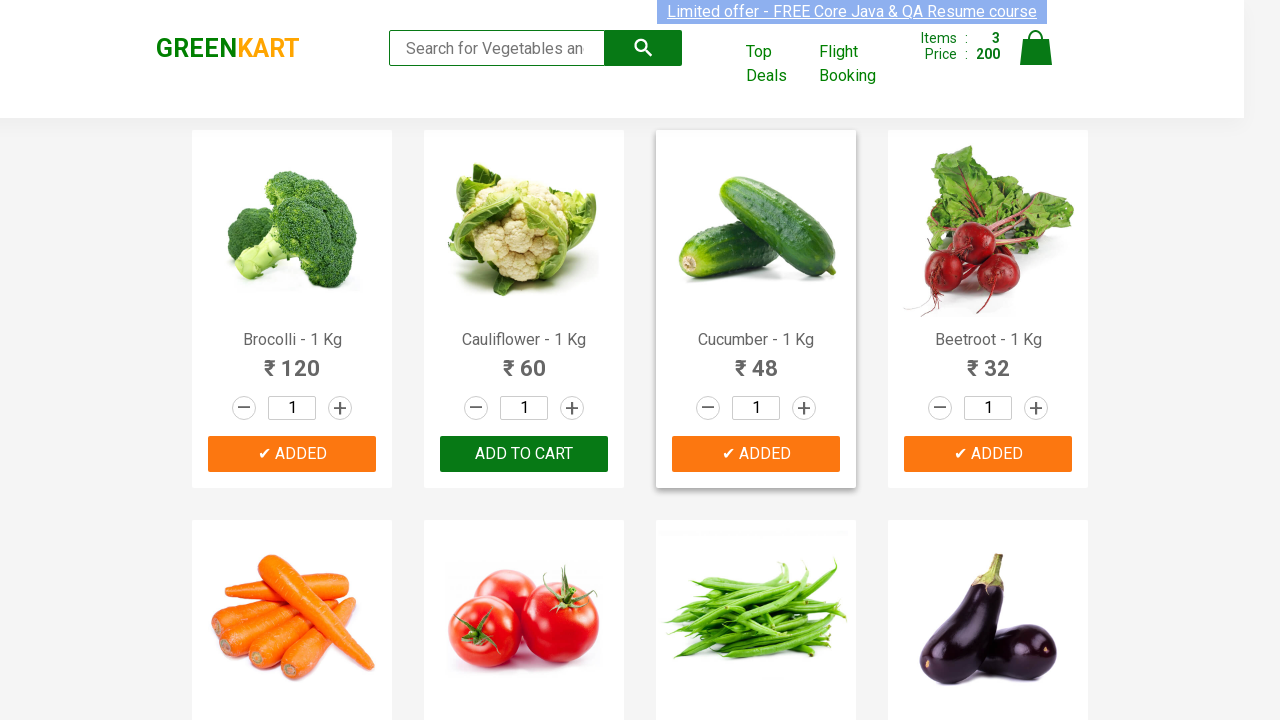

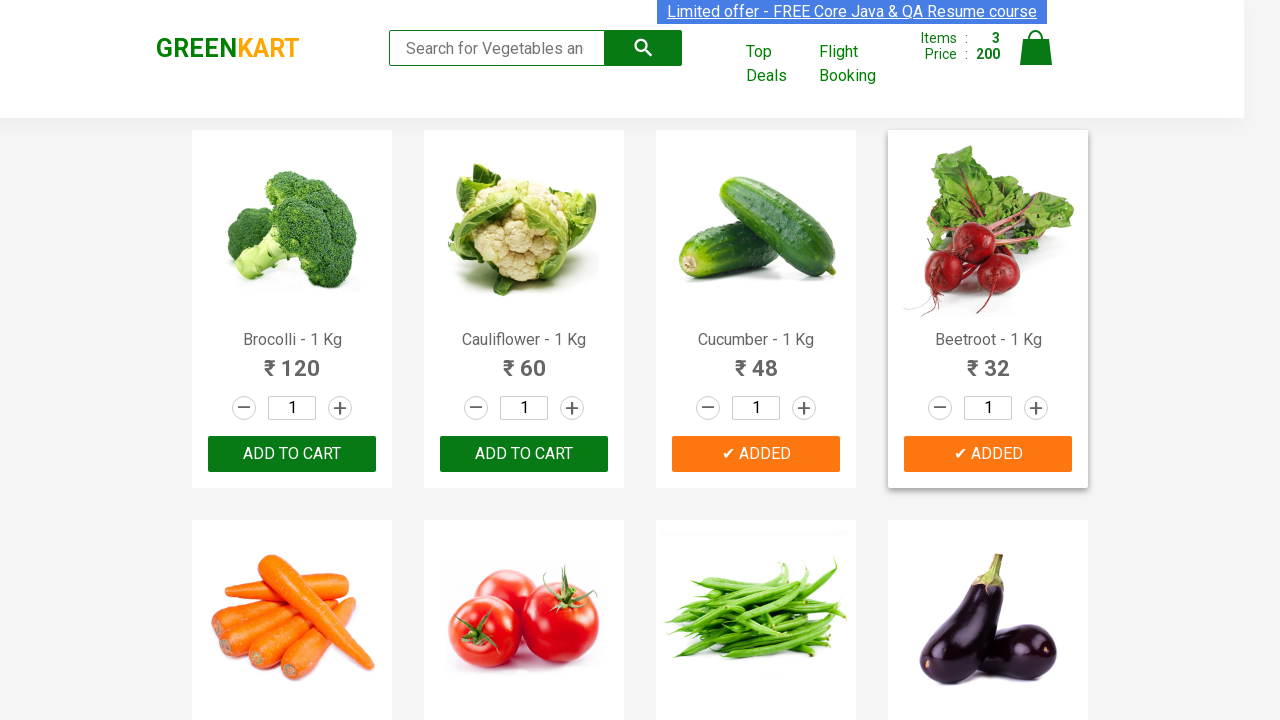